Tests opting out of A/B tests by adding a cookie before visiting the test page

Starting URL: http://the-internet.herokuapp.com

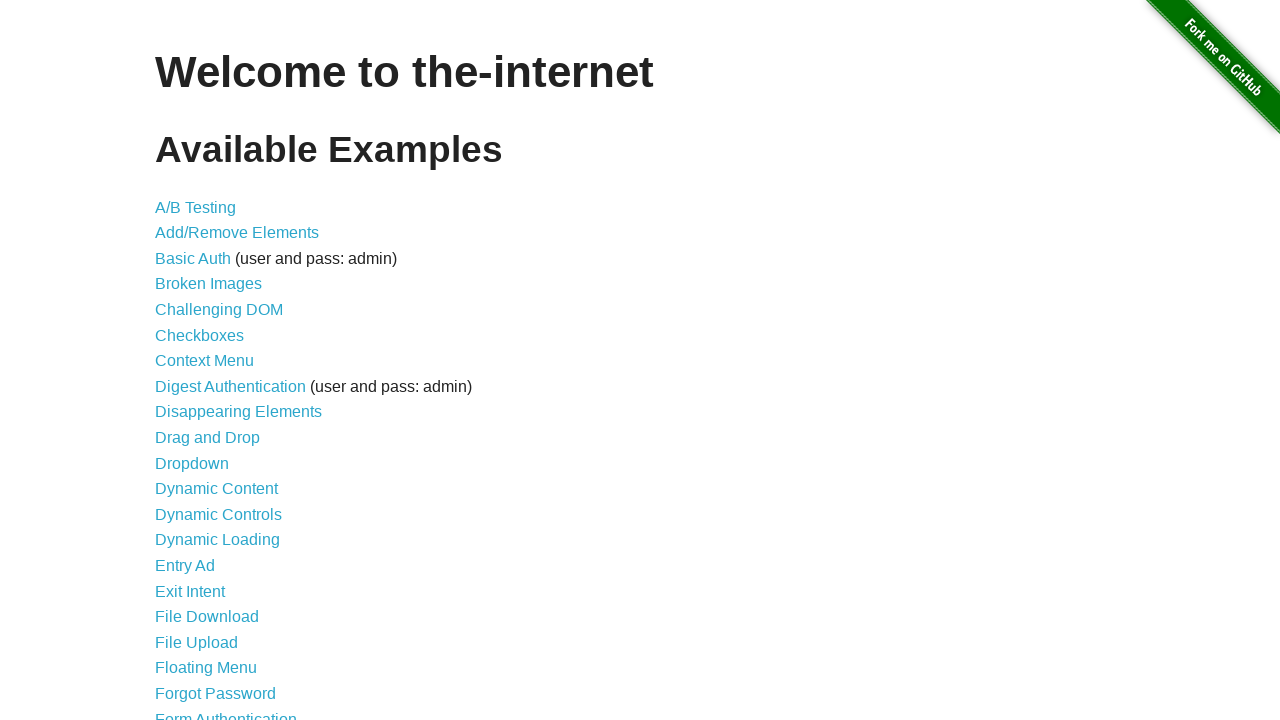

Added optimizelyOptOut cookie with value 'true' to opt out of A/B tests
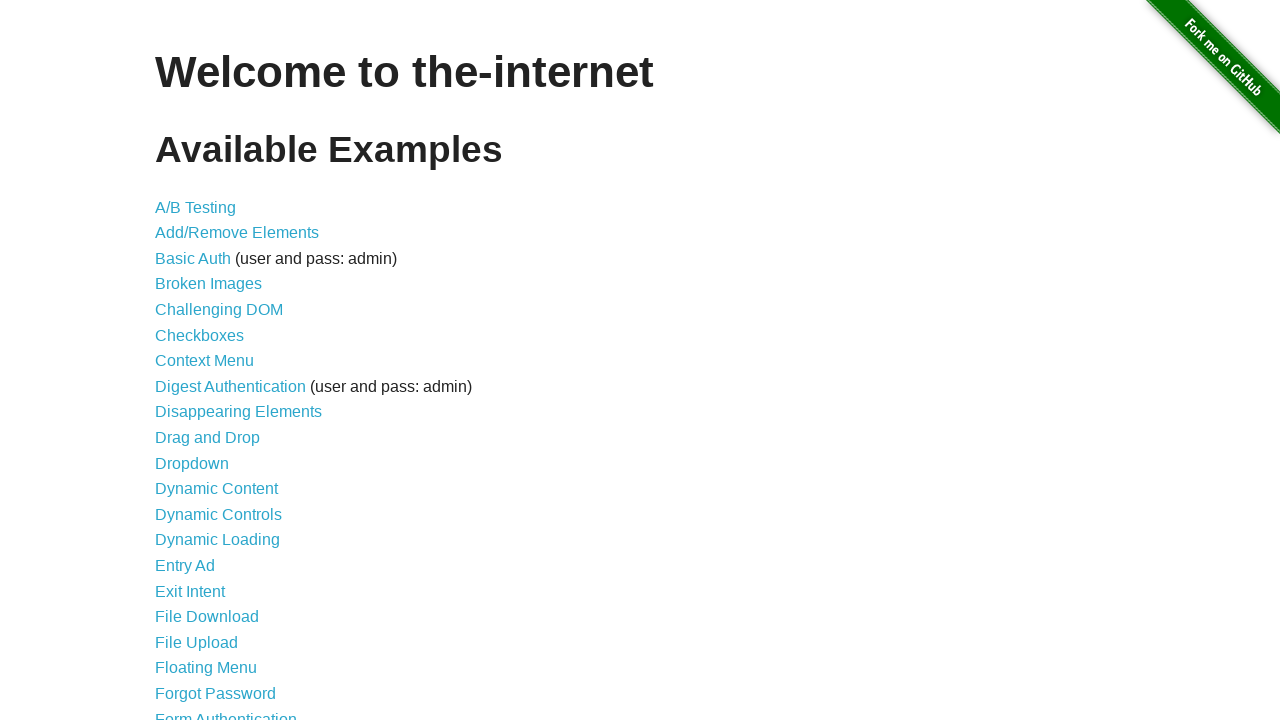

Navigated to A/B test page
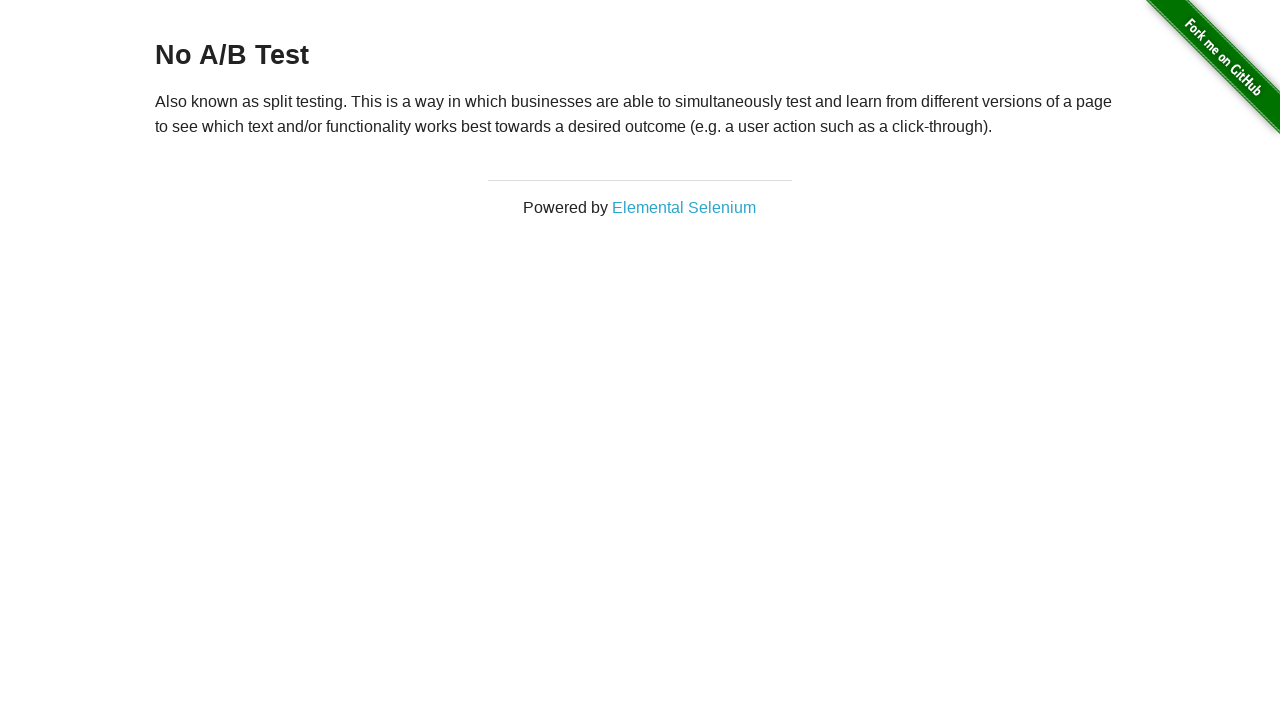

A/B test page heading loaded
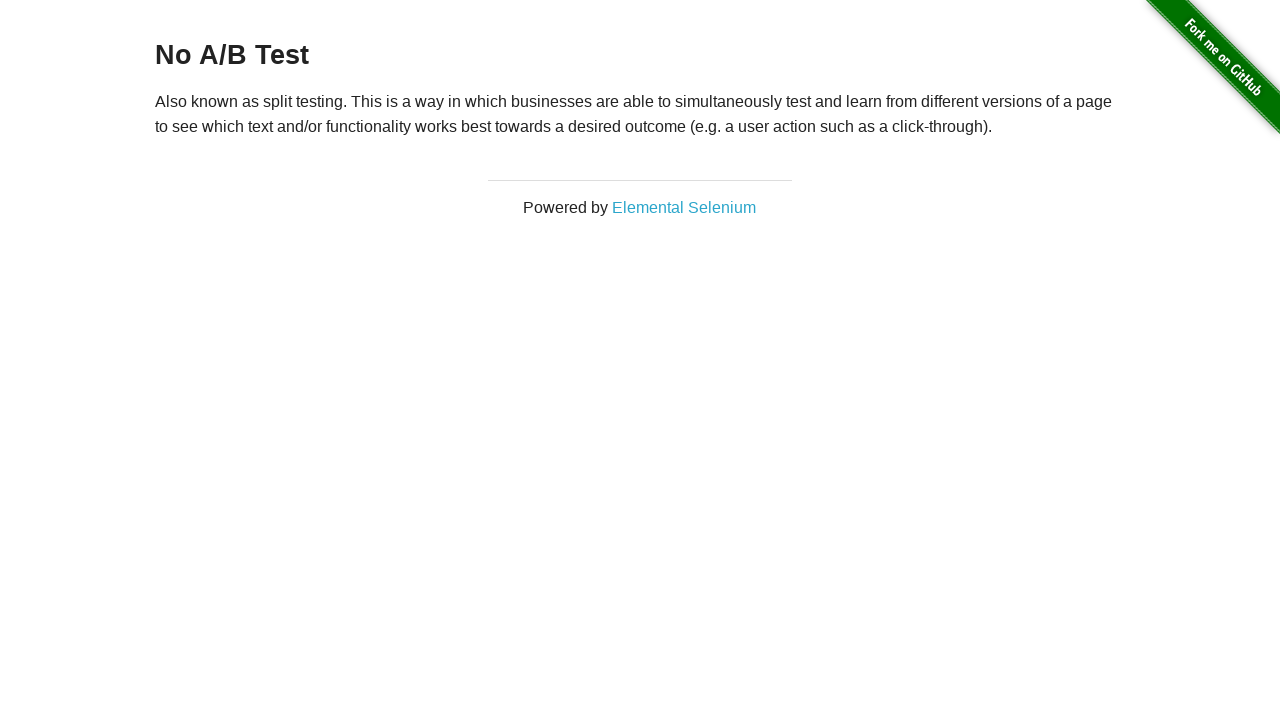

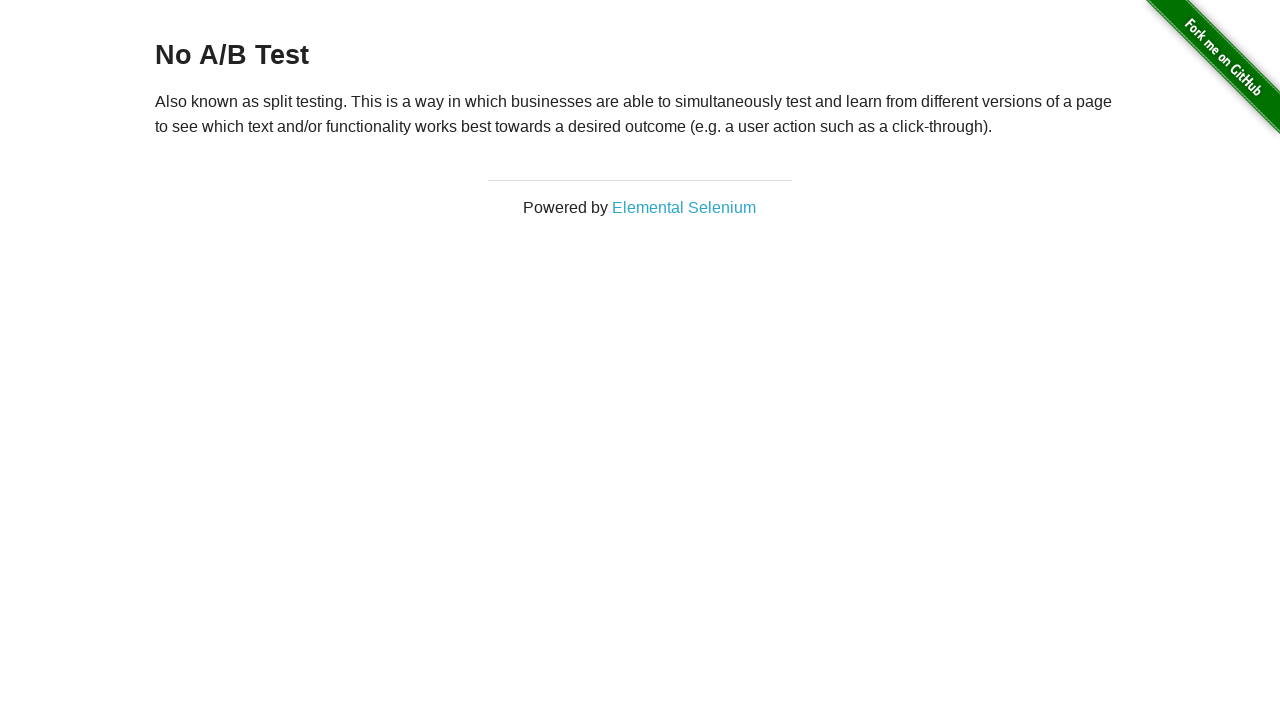